Tests window switching functionality by clicking a link that opens a new window, extracting text from the child window, and using that text in the parent window's form field

Starting URL: https://rahulshettyacademy.com/loginpagePractise/

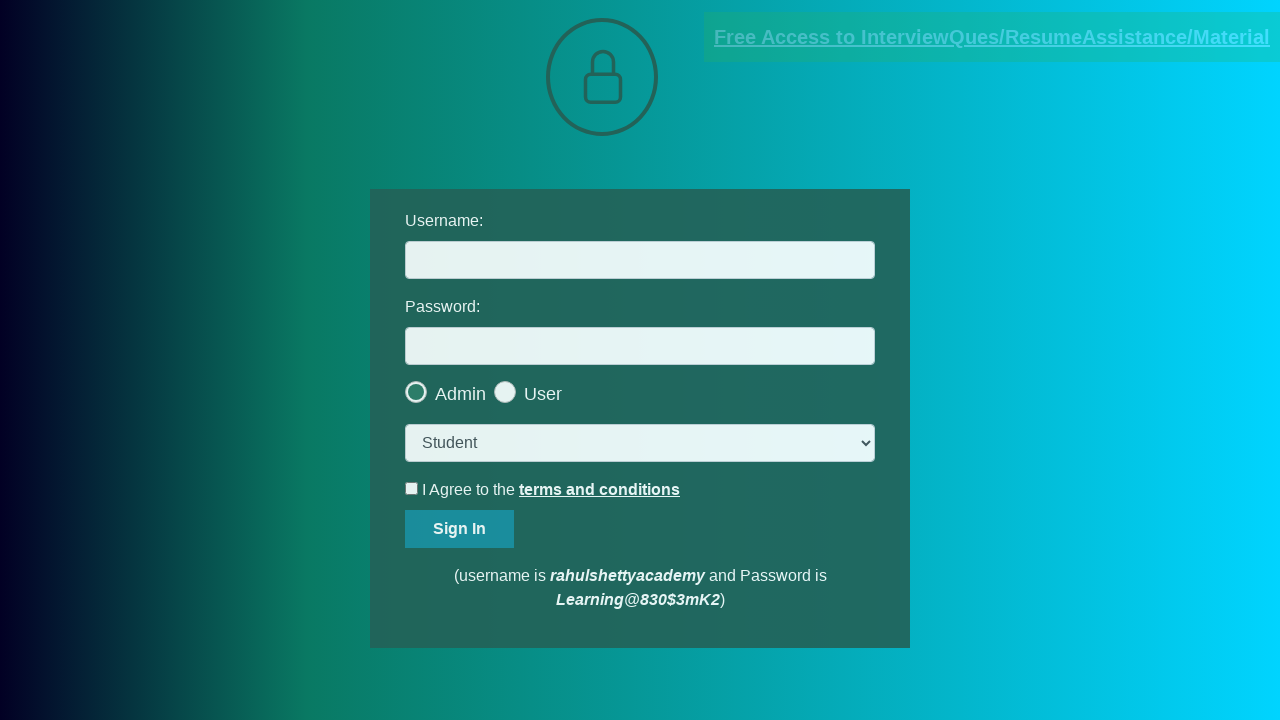

Clicked link that opens a new window at (992, 37) on a.blinkingText
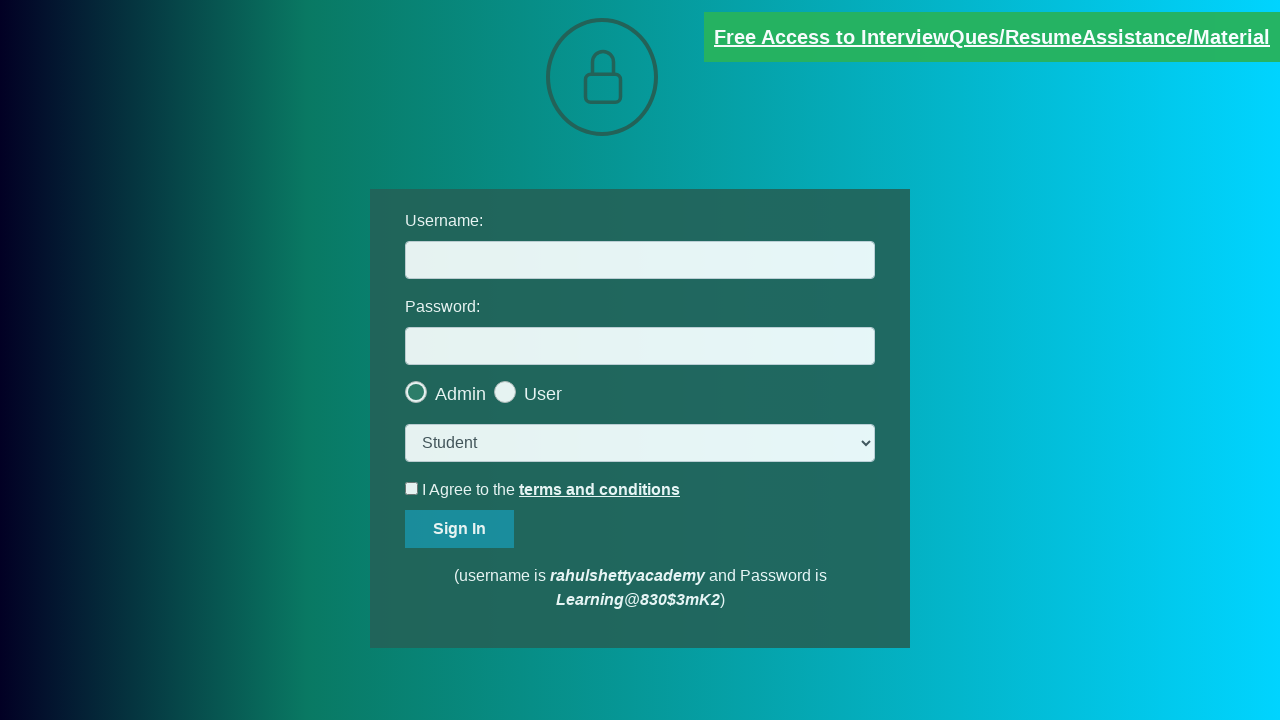

New window opened and captured
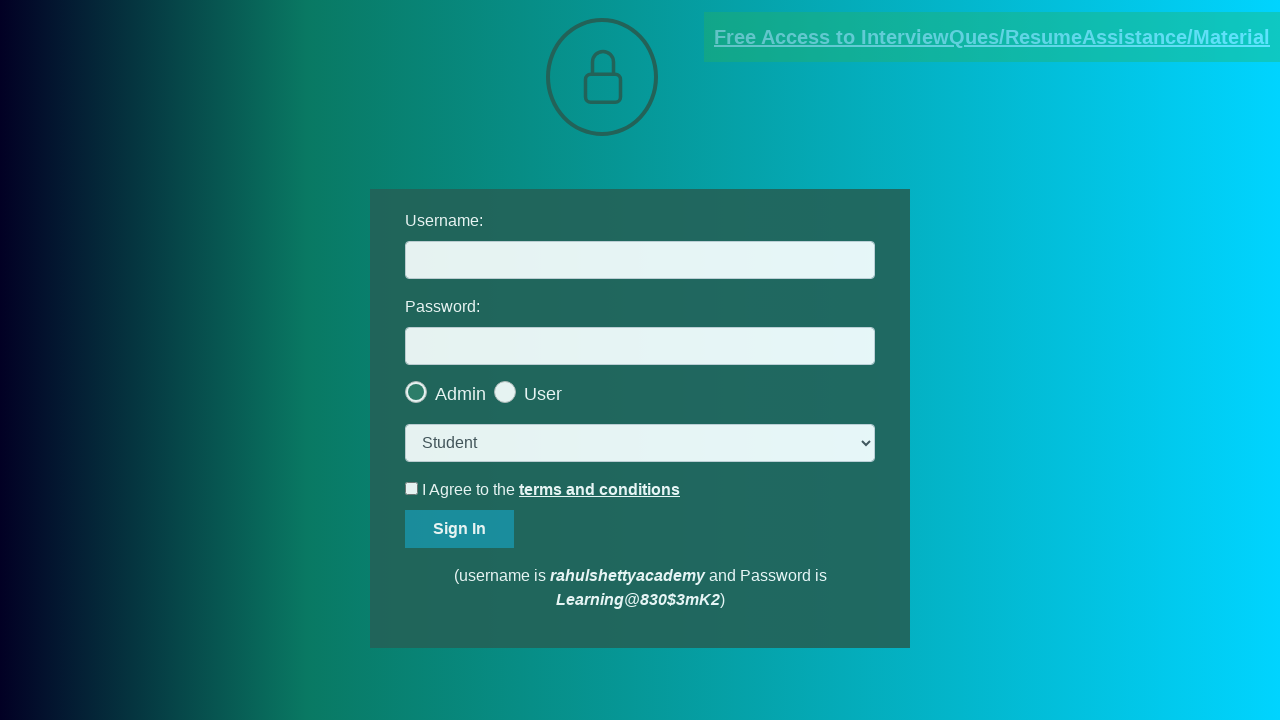

Extracted text content from new window paragraph
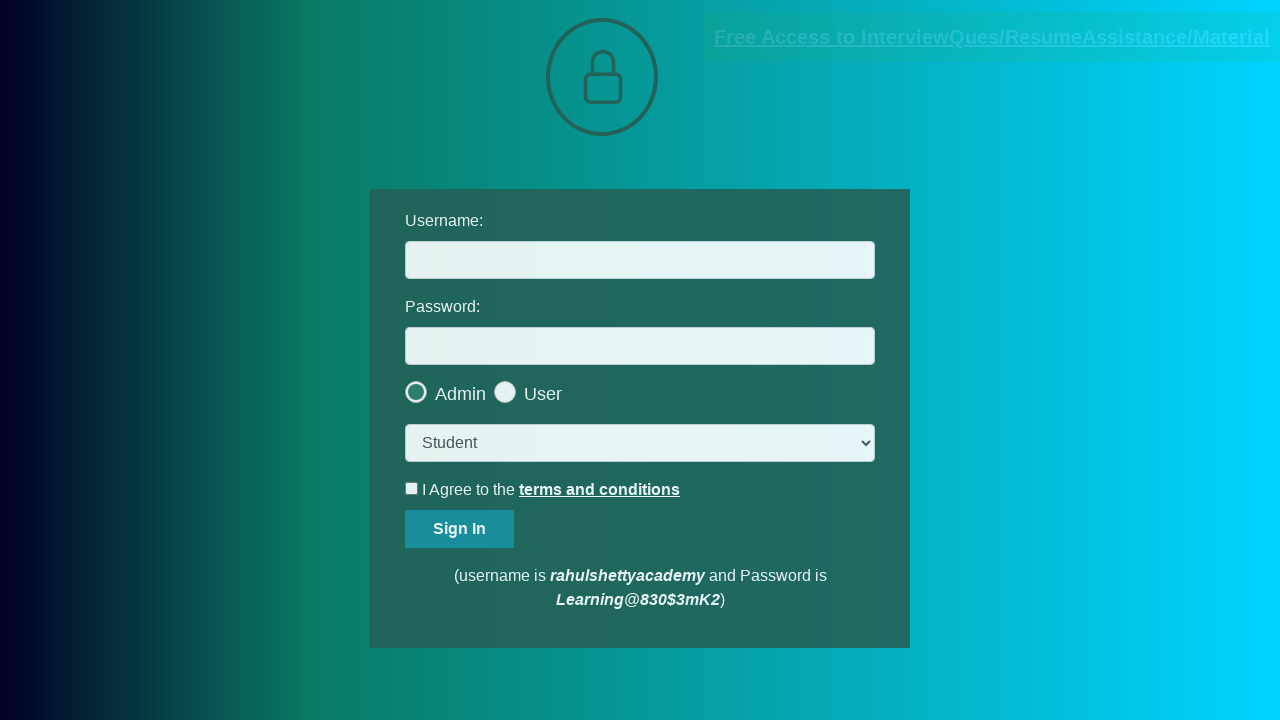

Parsed email ID from text: mentor@rahulshettyacademy.com
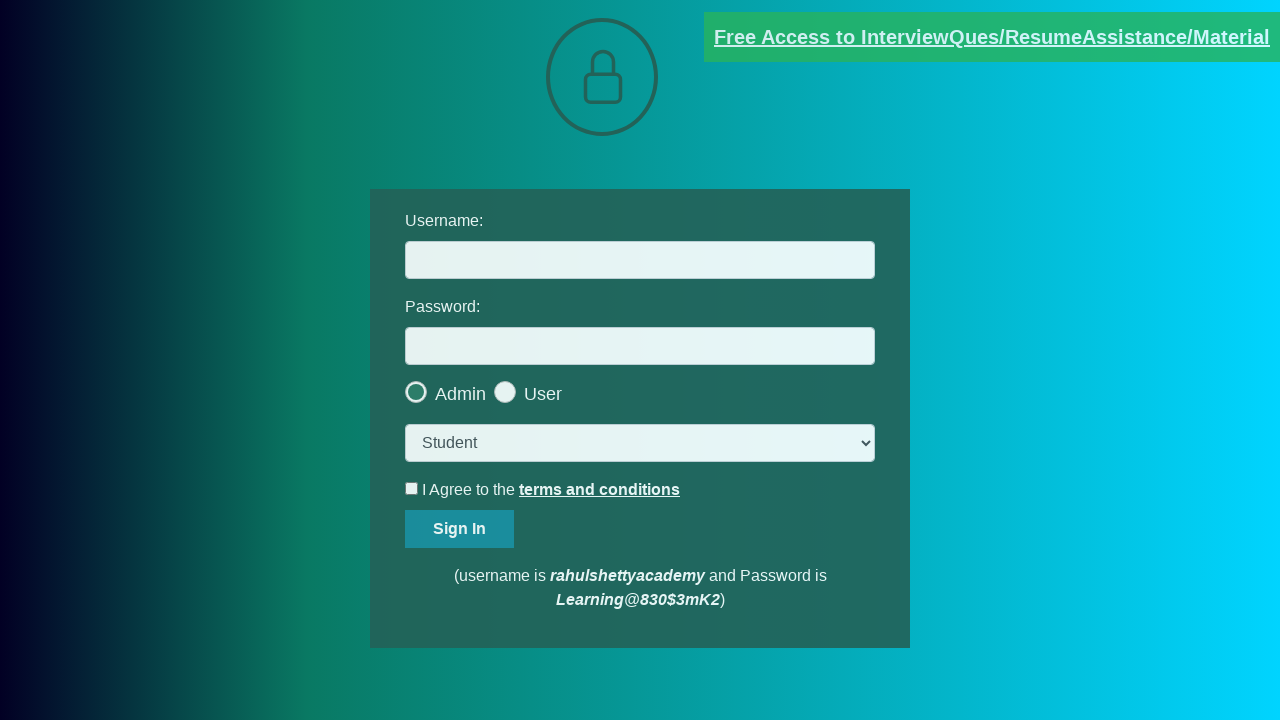

Filled username field with extracted email: mentor@rahulshettyacademy.com on #username
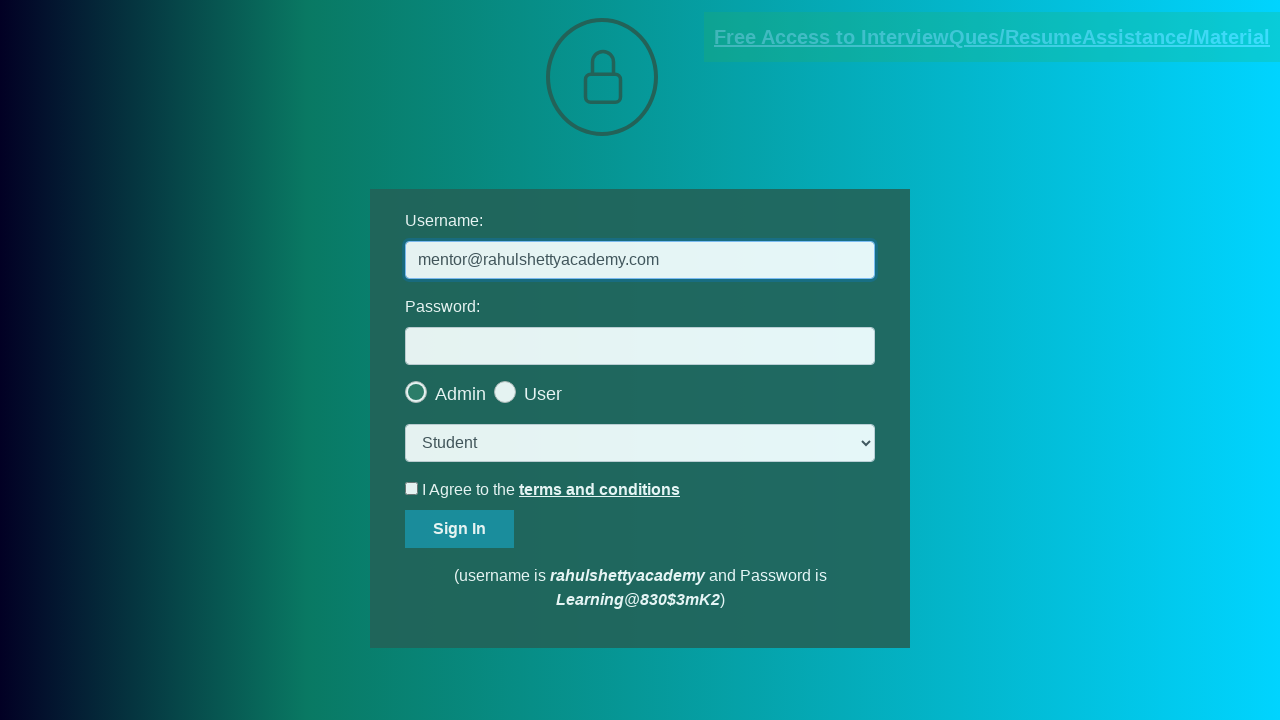

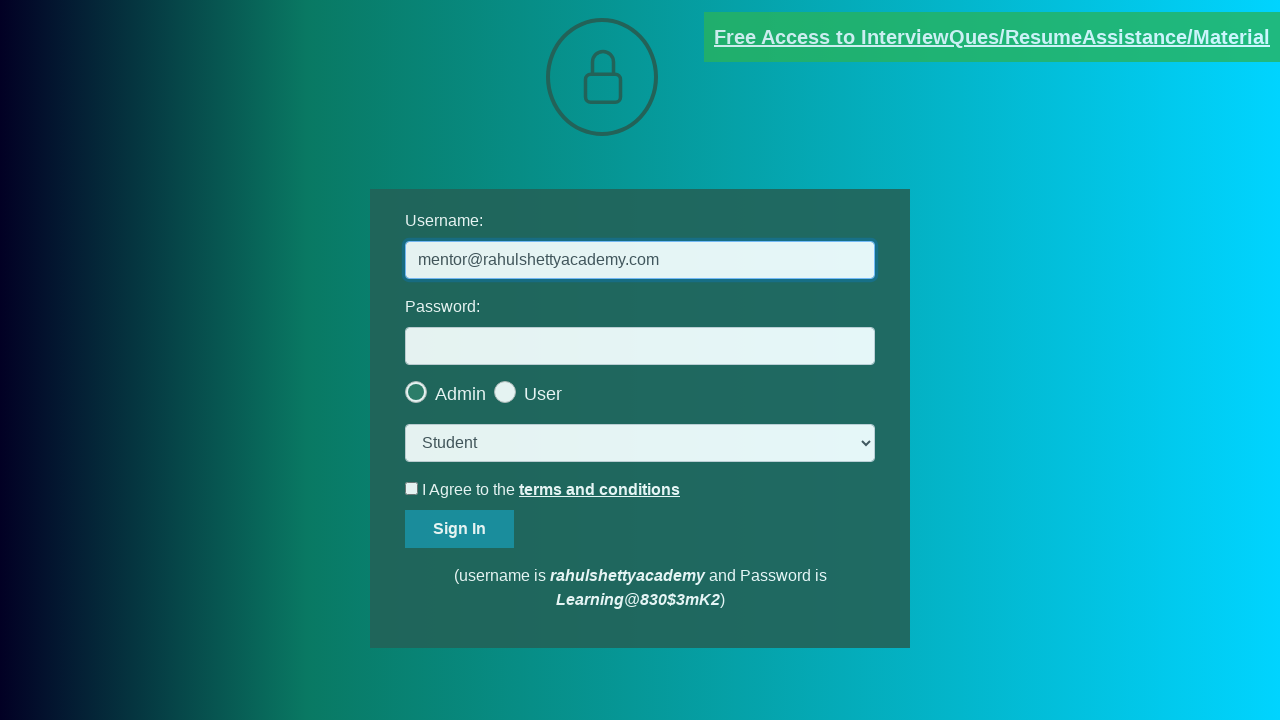